Tests the PaVE (Papillomavirus Episteme) database search functionality by selecting the "Genes and regions" database filter, filtering by "Homo sapiens (Human)" host species, entering "HPV L1" as a keyword, and submitting the search.

Starting URL: https://pave.niaid.nih.gov/search/search_database

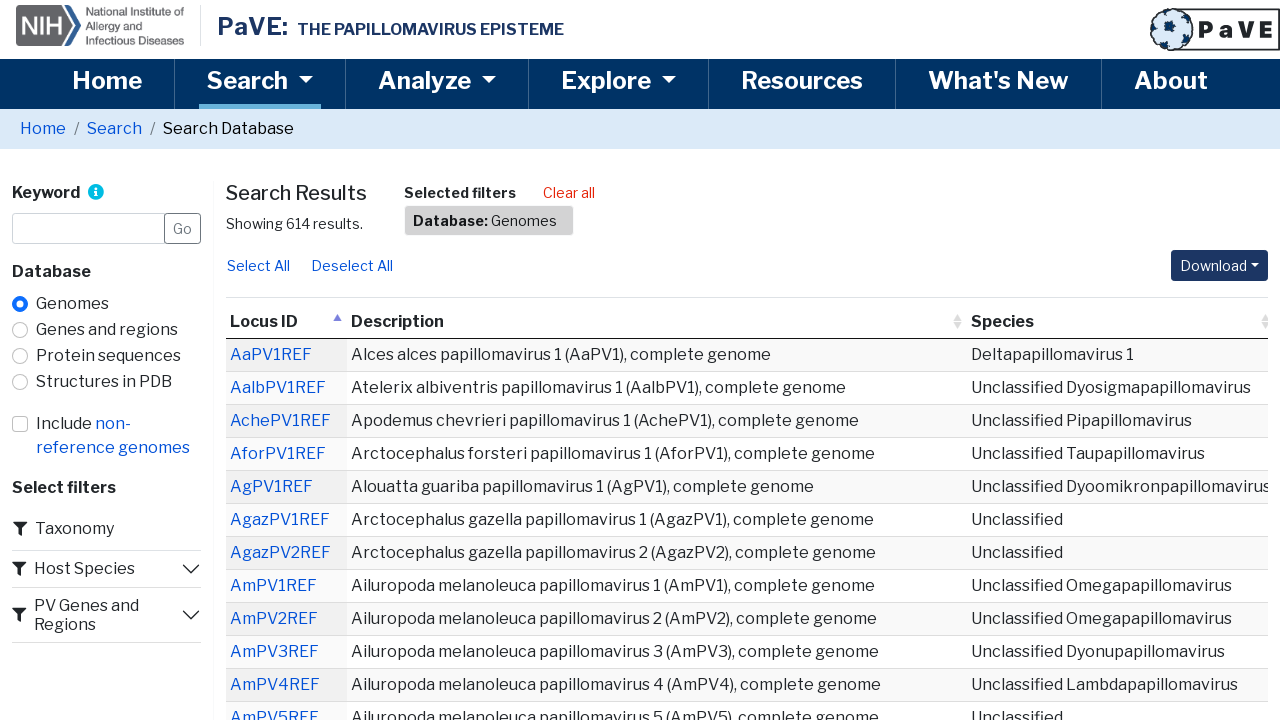

Selected 'Genes and regions' database option at (20, 330) on #region_search
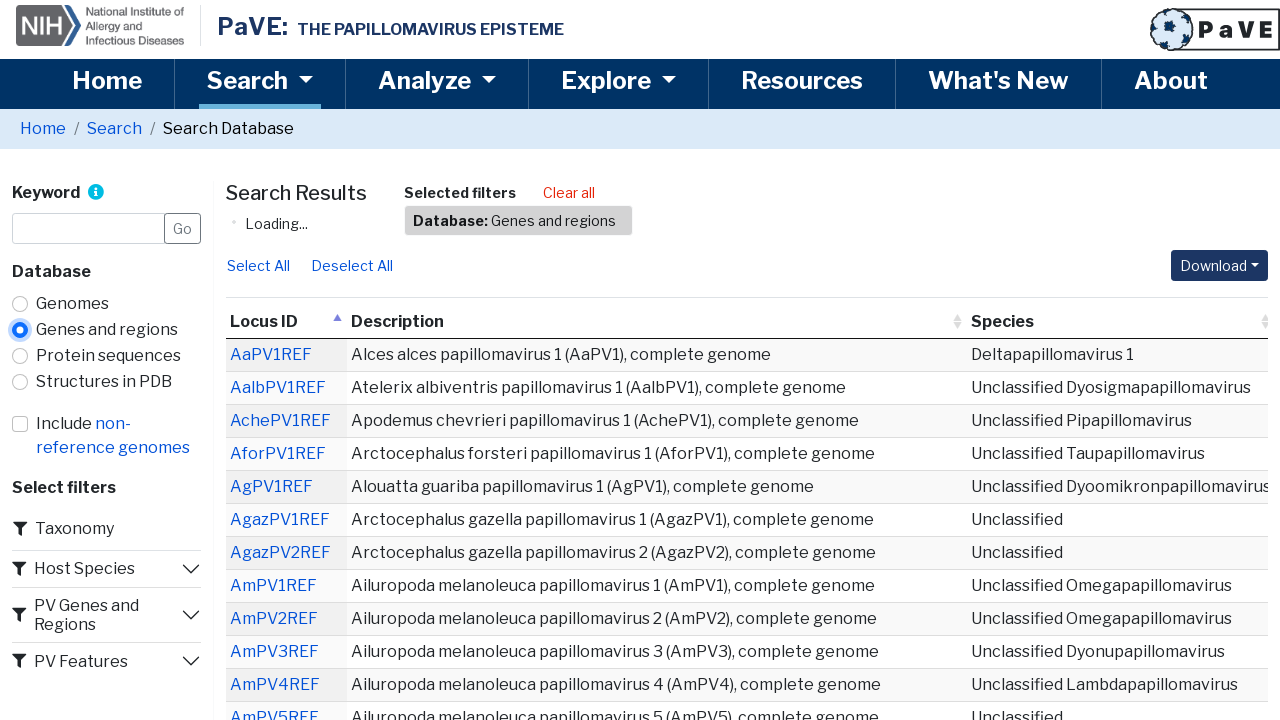

Clicked 'Host Species' filter to expand it at (107, 569) on button[data-bs-target="#collapse-host-filter"]
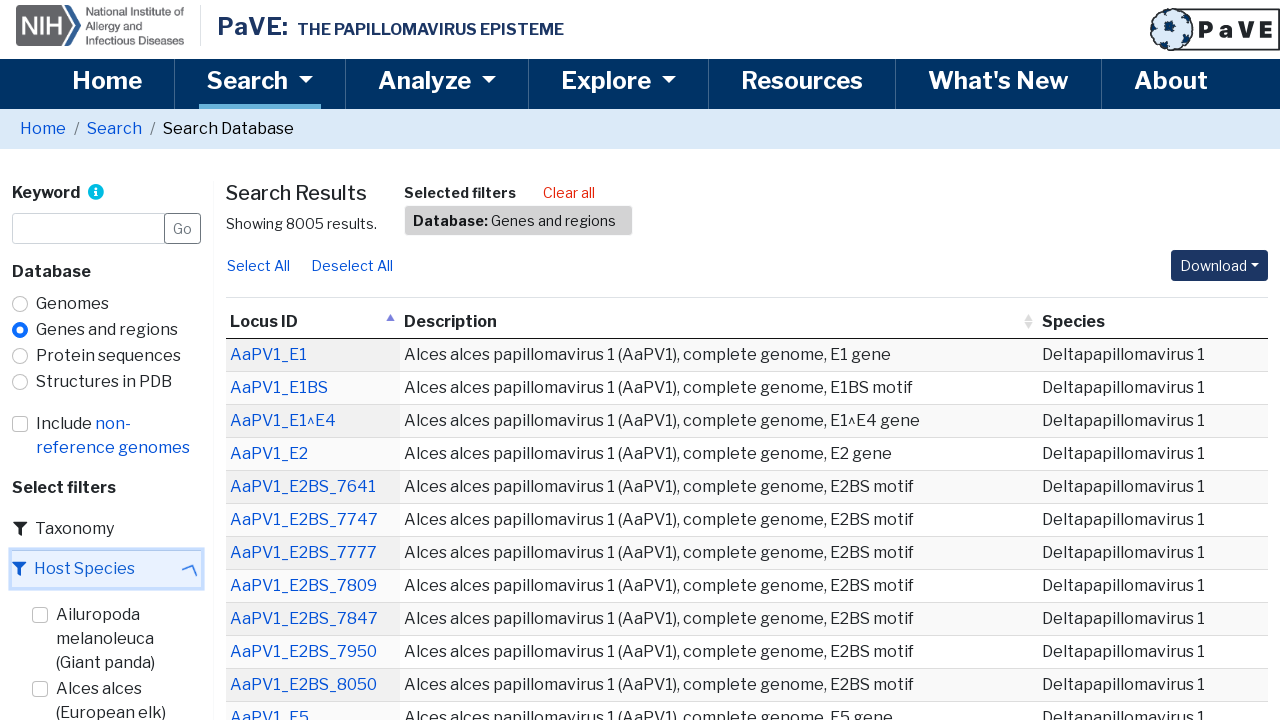

Host Species filter section expanded and 'Homo sapiens (Human)' option is visible
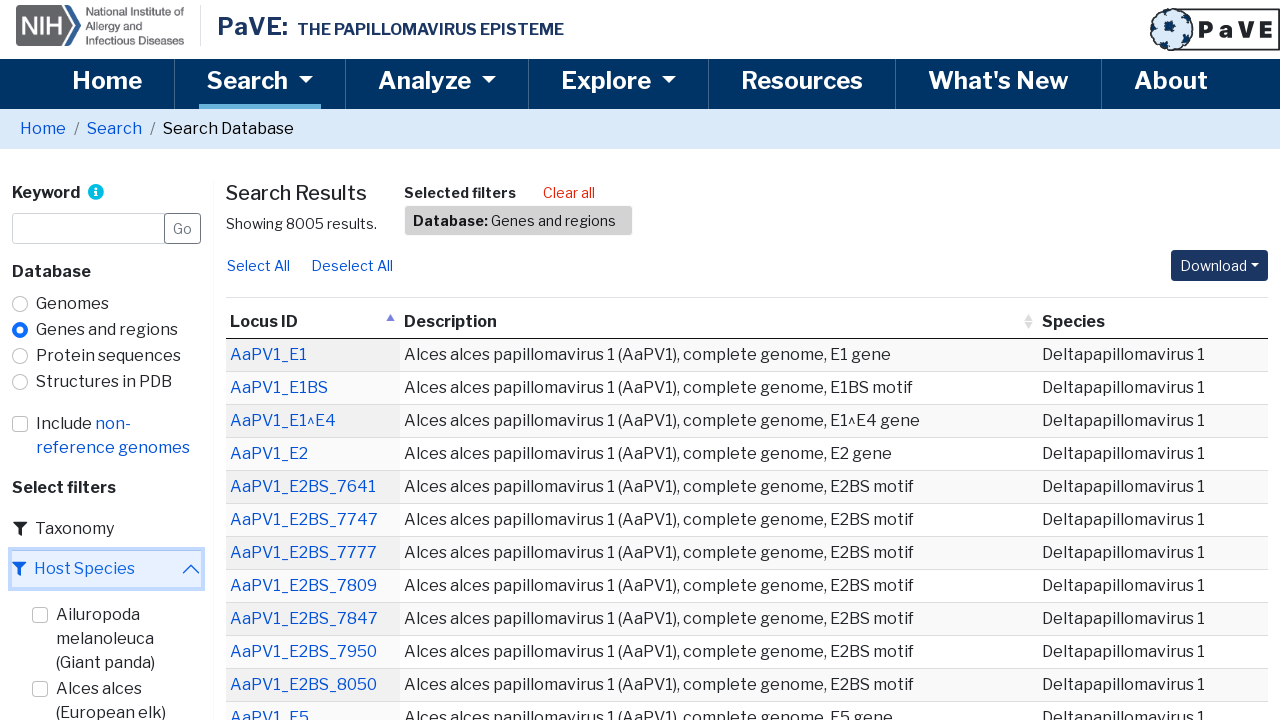

Selected 'Homo sapiens (Human)' checkbox in Host Species filter at (40, 361) on input[value="Homo sapiens (Human)"]
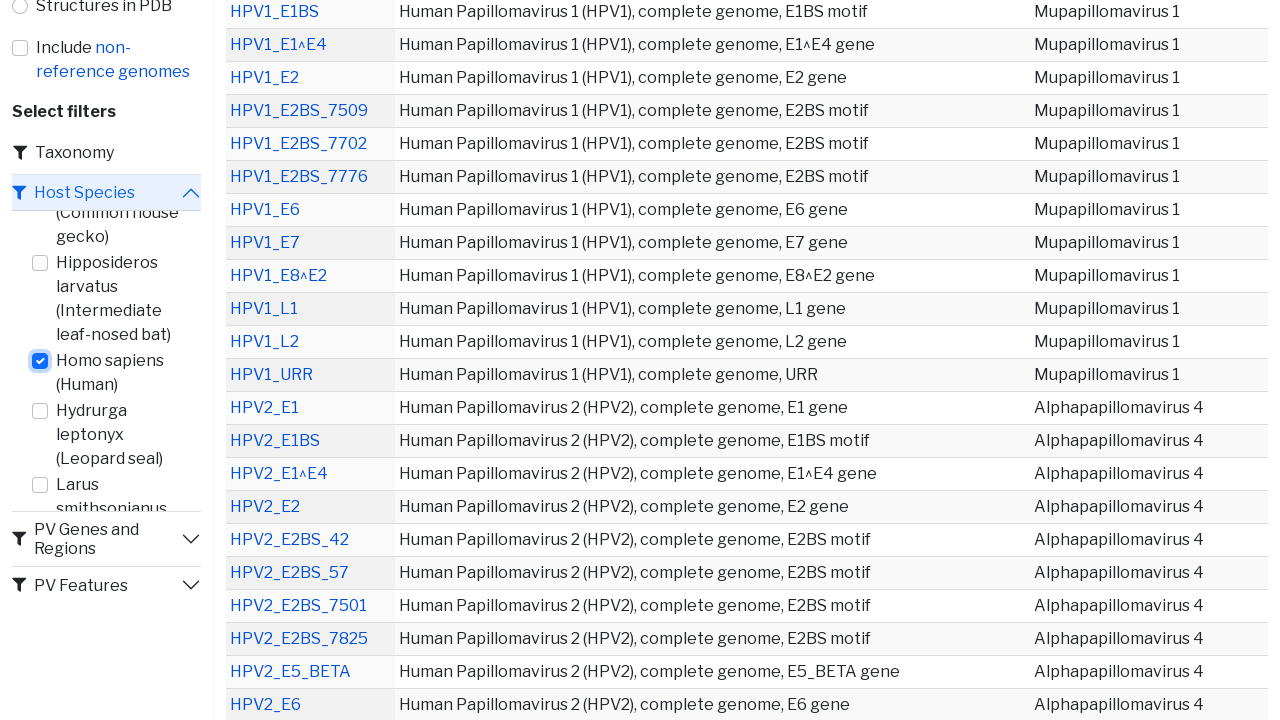

Entered 'HPV L1' in the Keyword search field on #search-inp
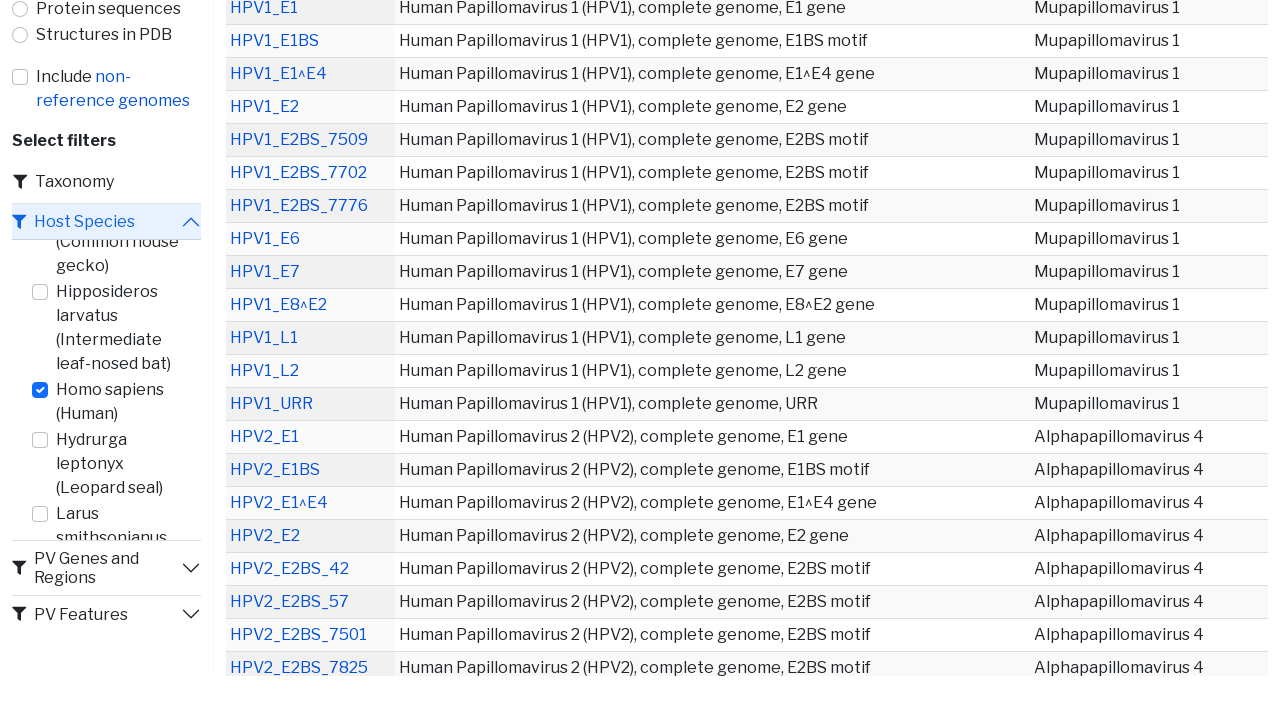

Clicked GO button to submit the search at (183, 16) on #keyword_submit
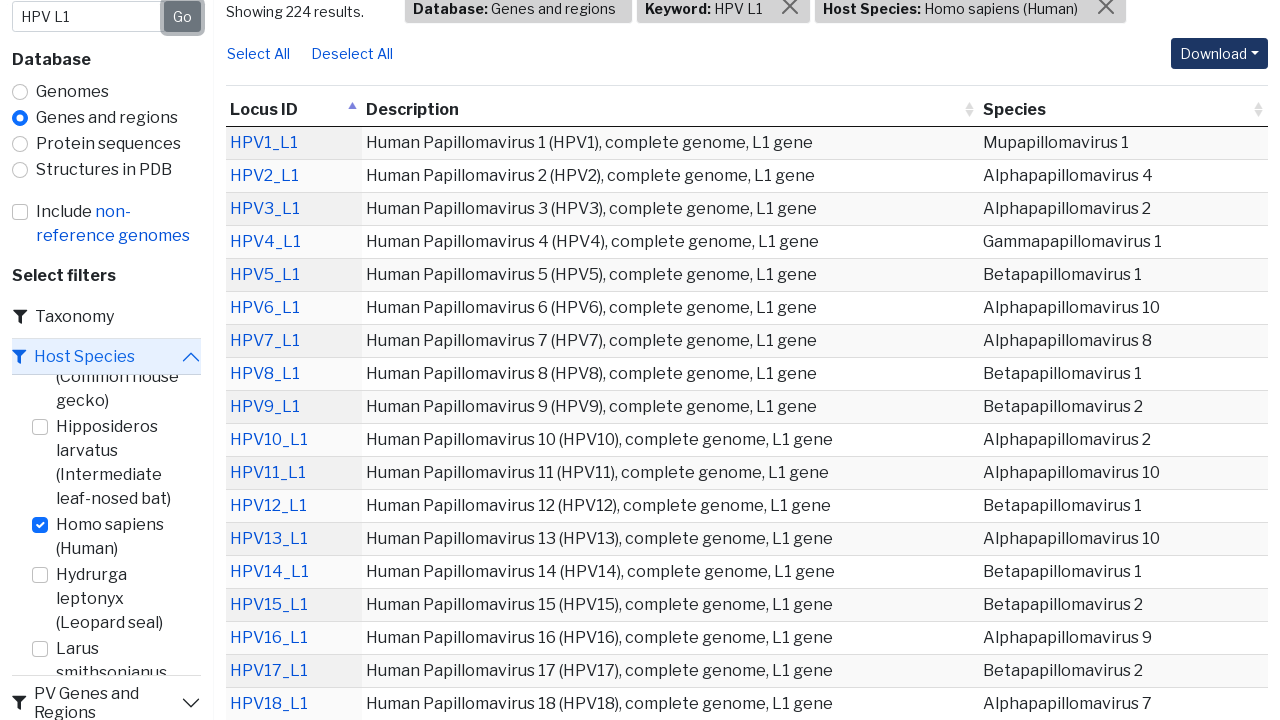

Search results loaded successfully
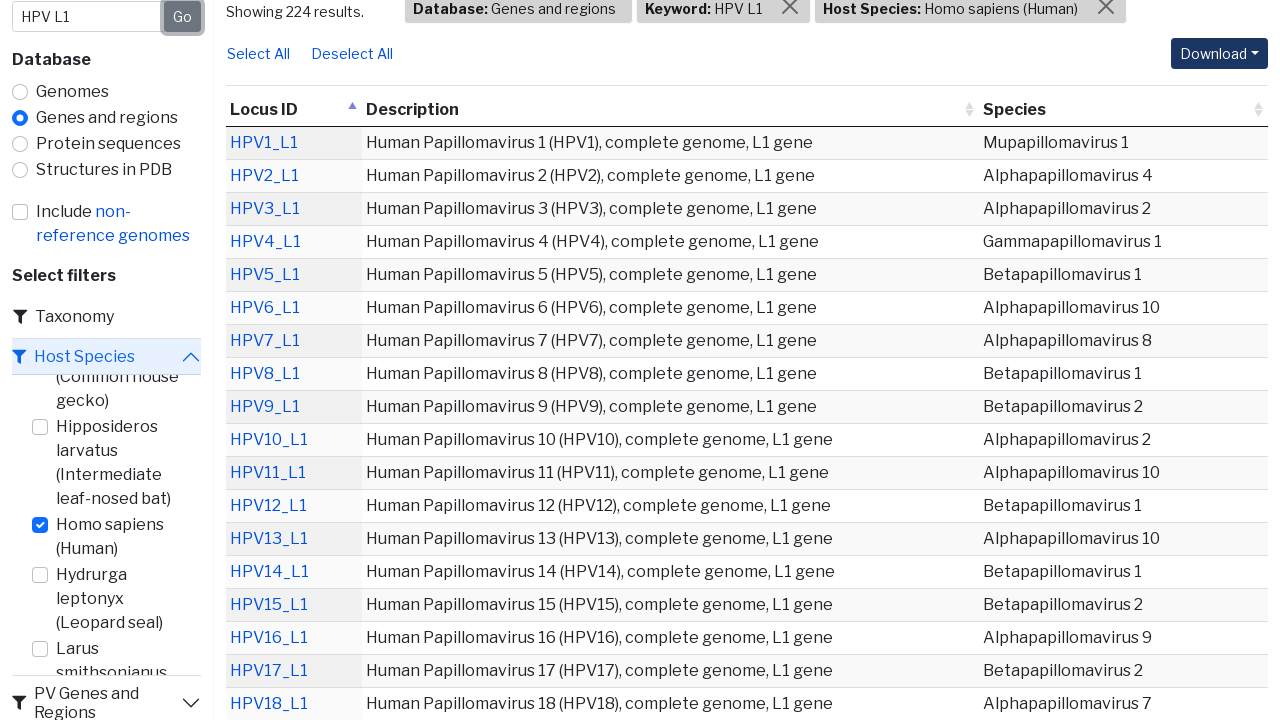

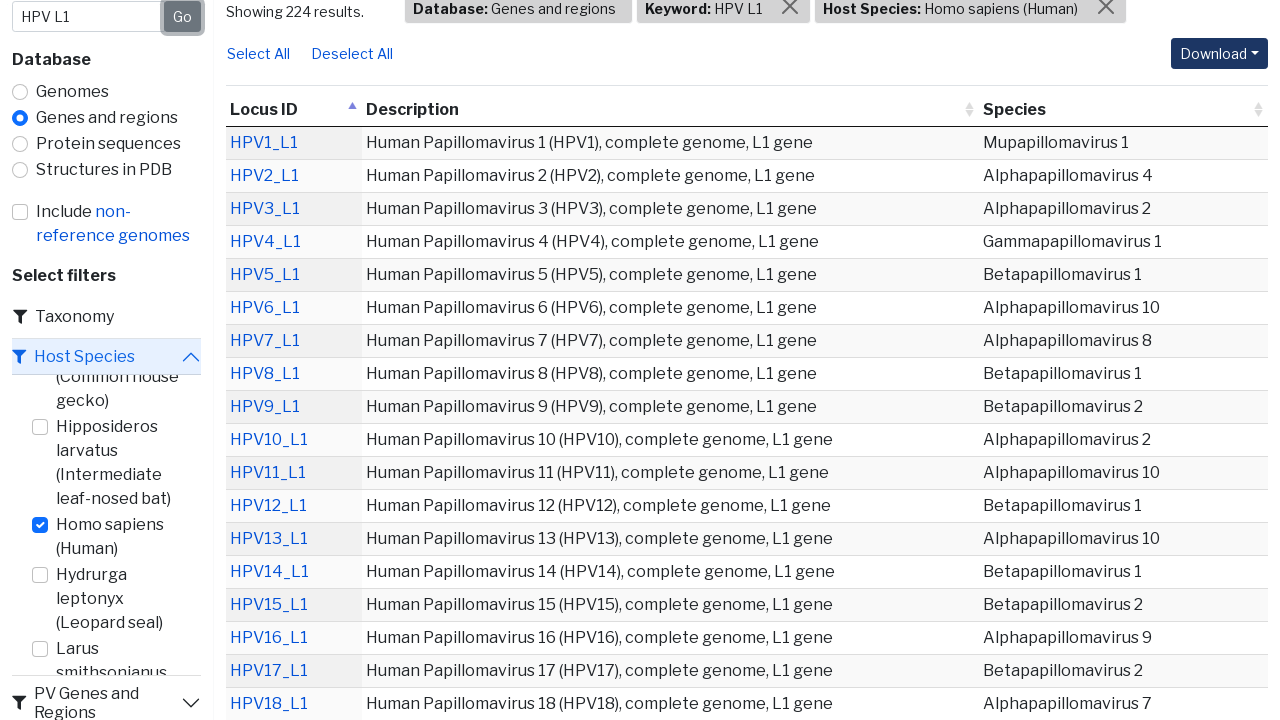